Tests checkbox functionality by finding all input elements on the page, checking their state (displayed, enabled, selected), clicking each one, and verifying the selection state changes.

Starting URL: https://prafpawar11.github.io/checkbox.html

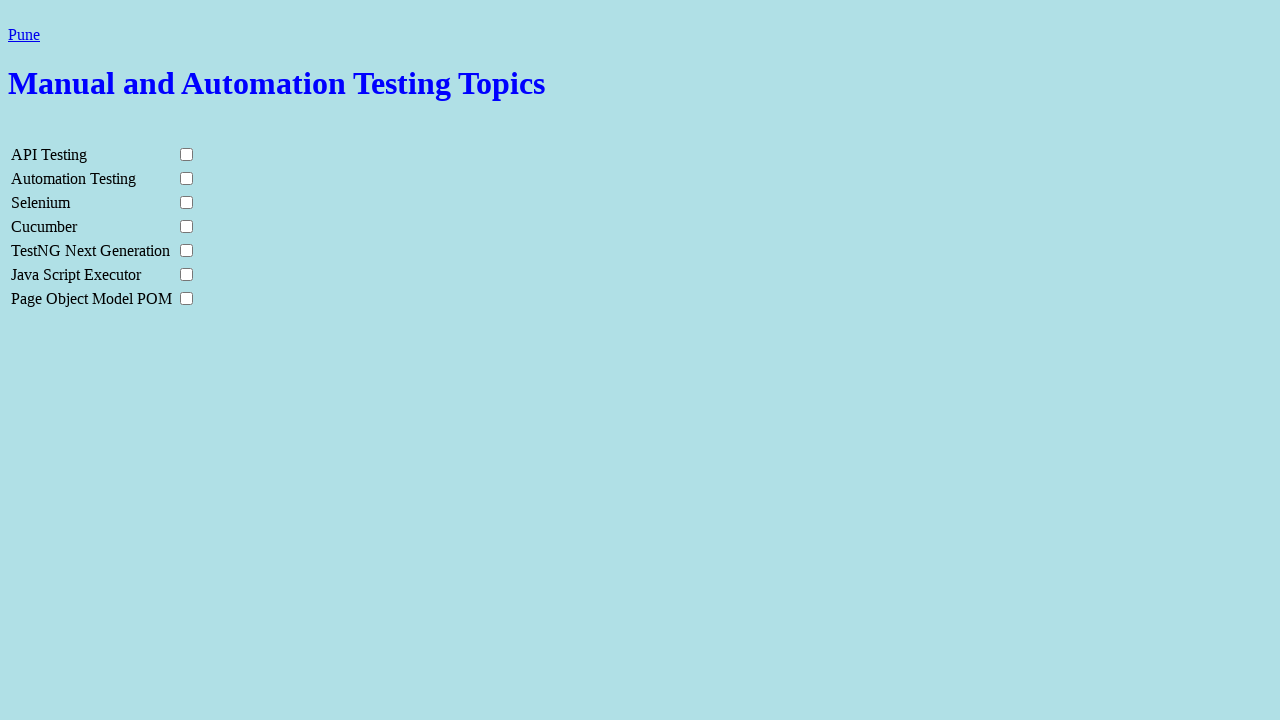

Navigated to checkbox.html page
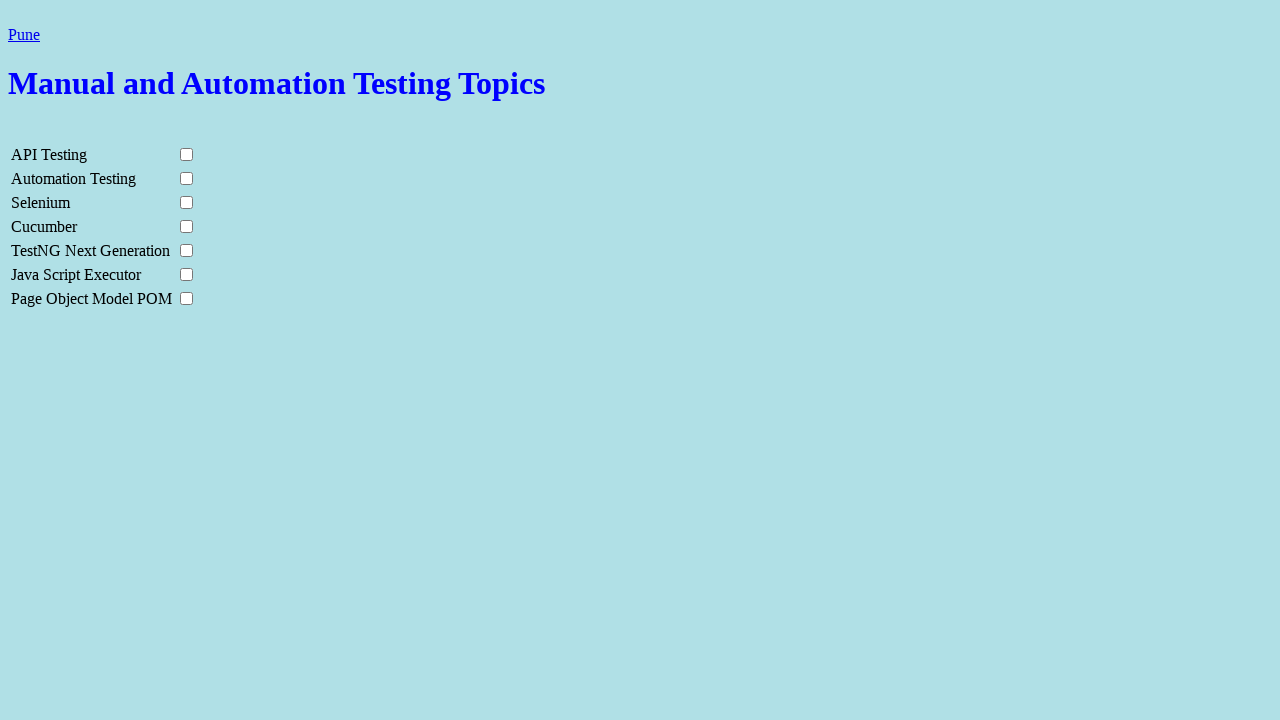

Located all input elements on the page
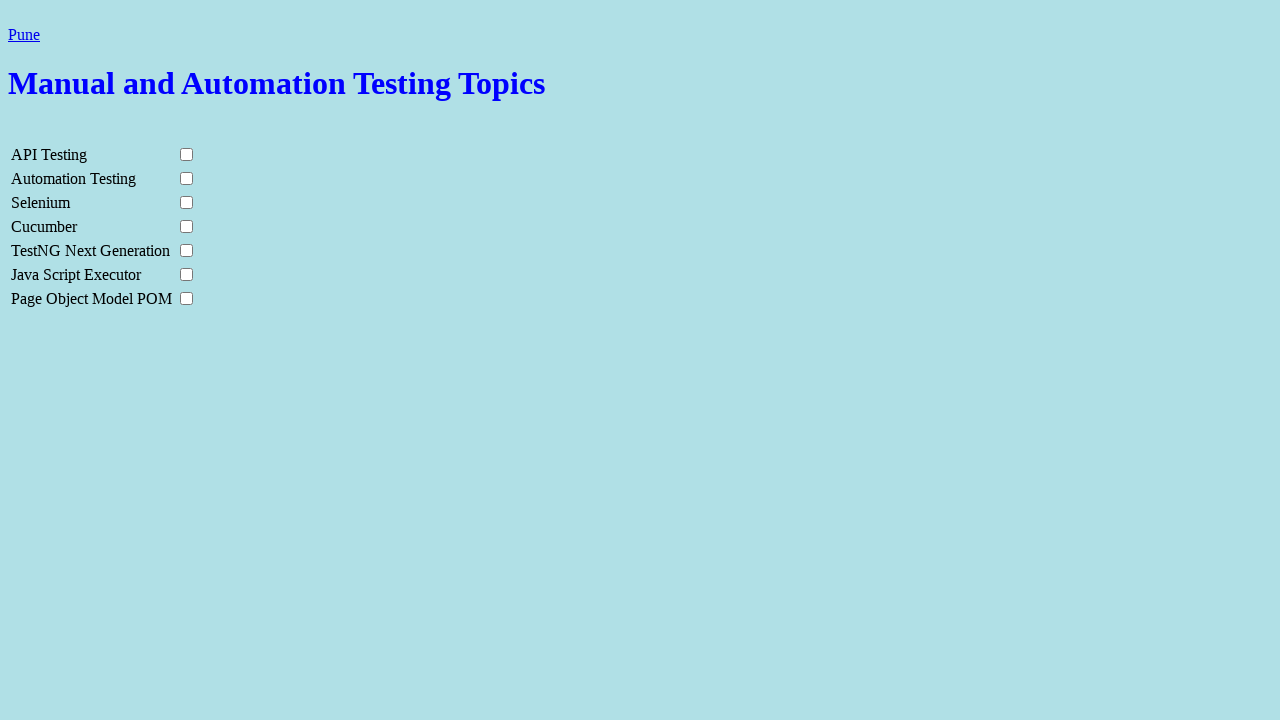

Clicked a checkbox/input element at (186, 154) on input >> nth=0
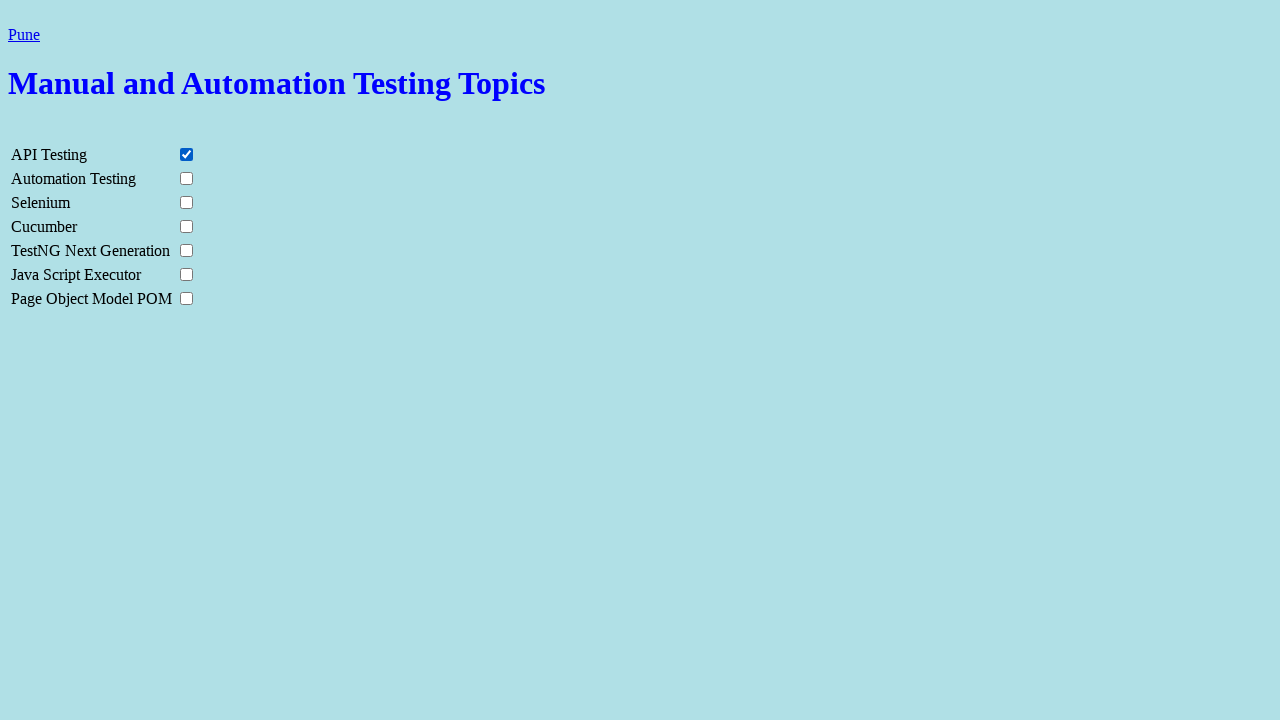

Waited 500ms for checkbox state change
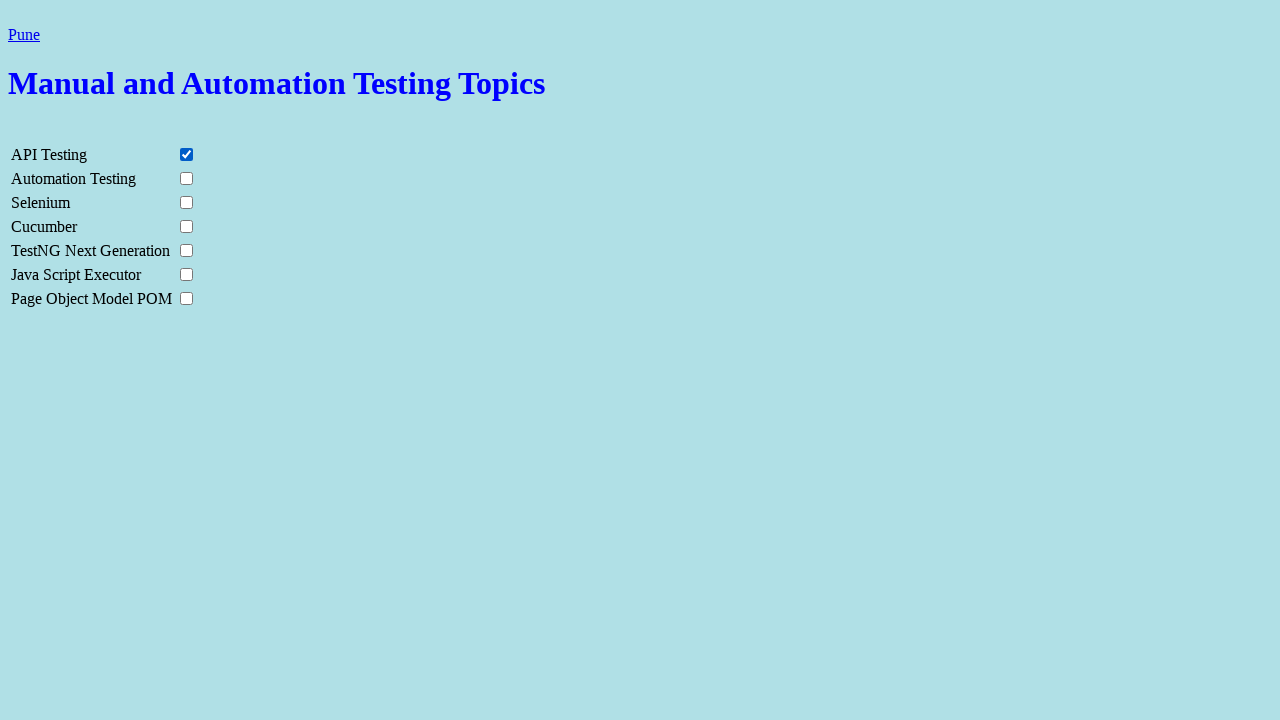

Clicked a checkbox/input element at (186, 178) on input >> nth=1
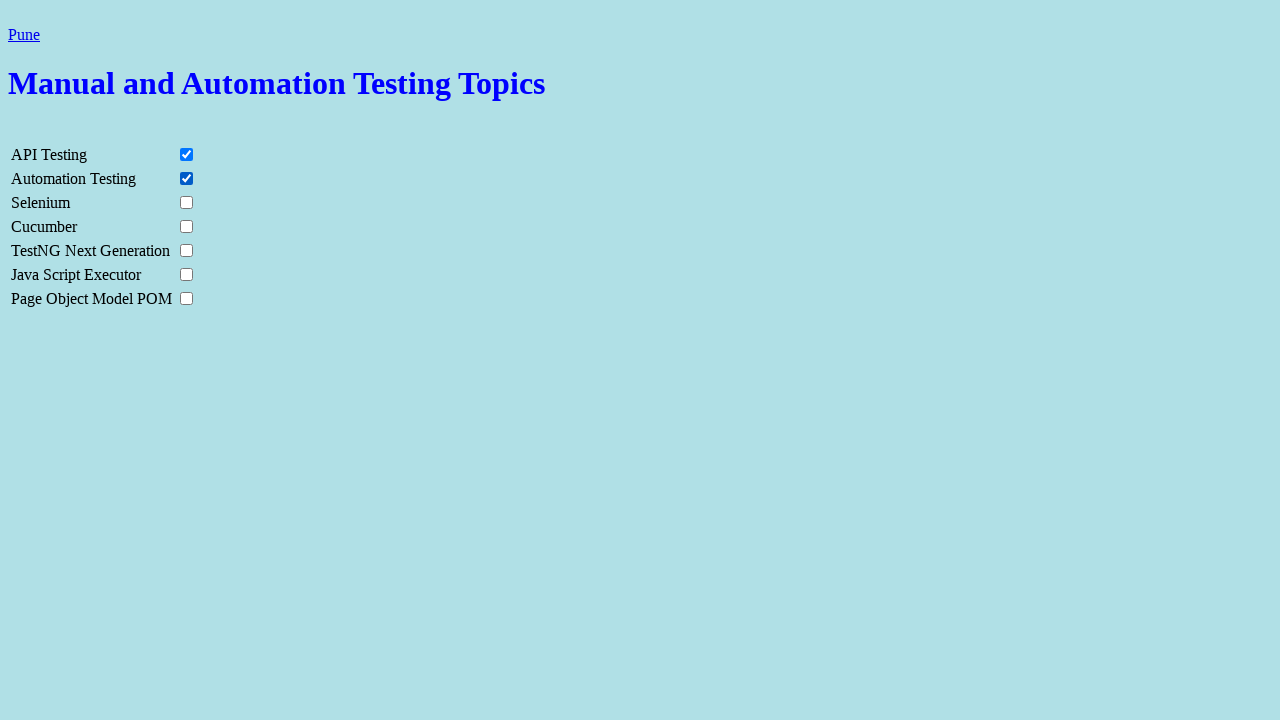

Waited 500ms for checkbox state change
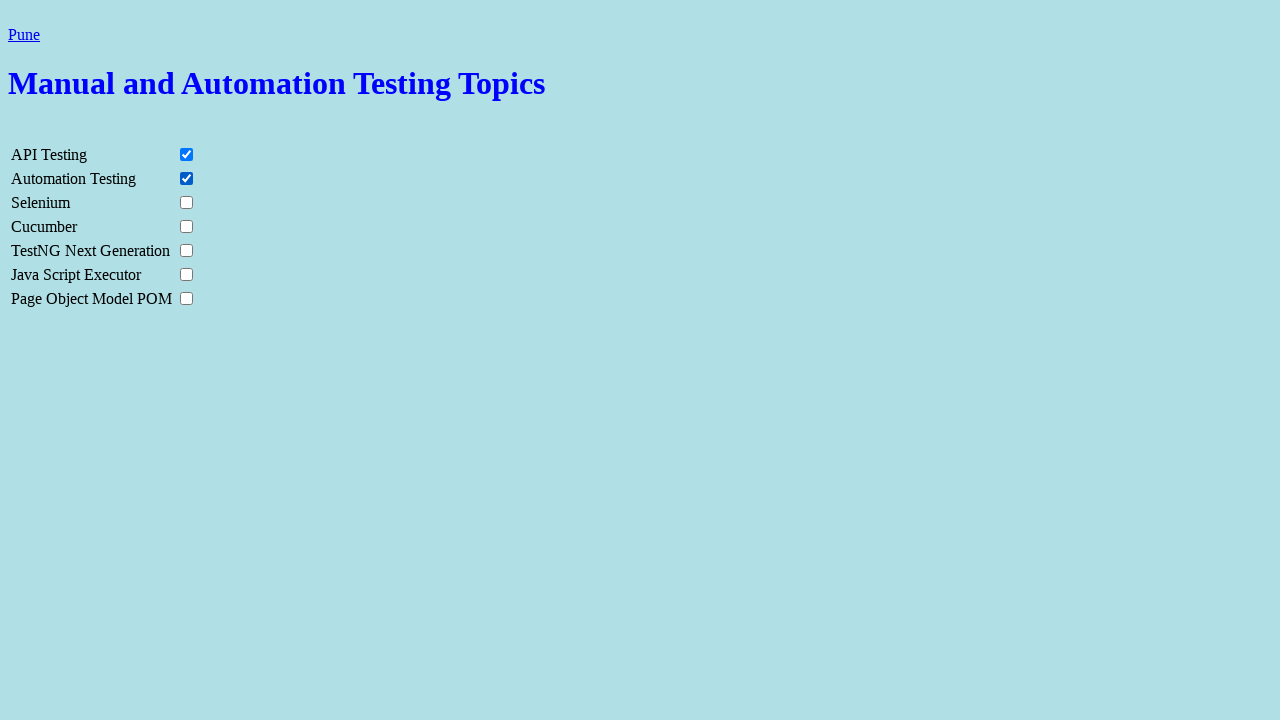

Clicked a checkbox/input element at (186, 202) on input >> nth=2
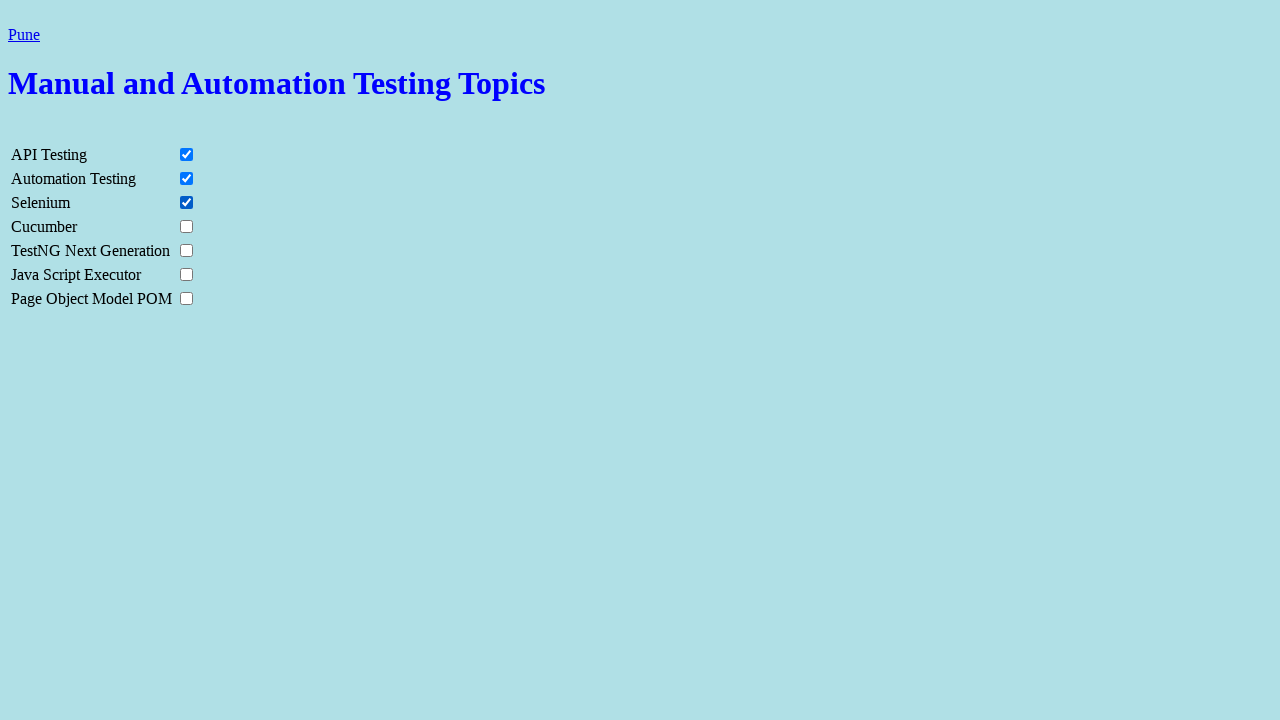

Waited 500ms for checkbox state change
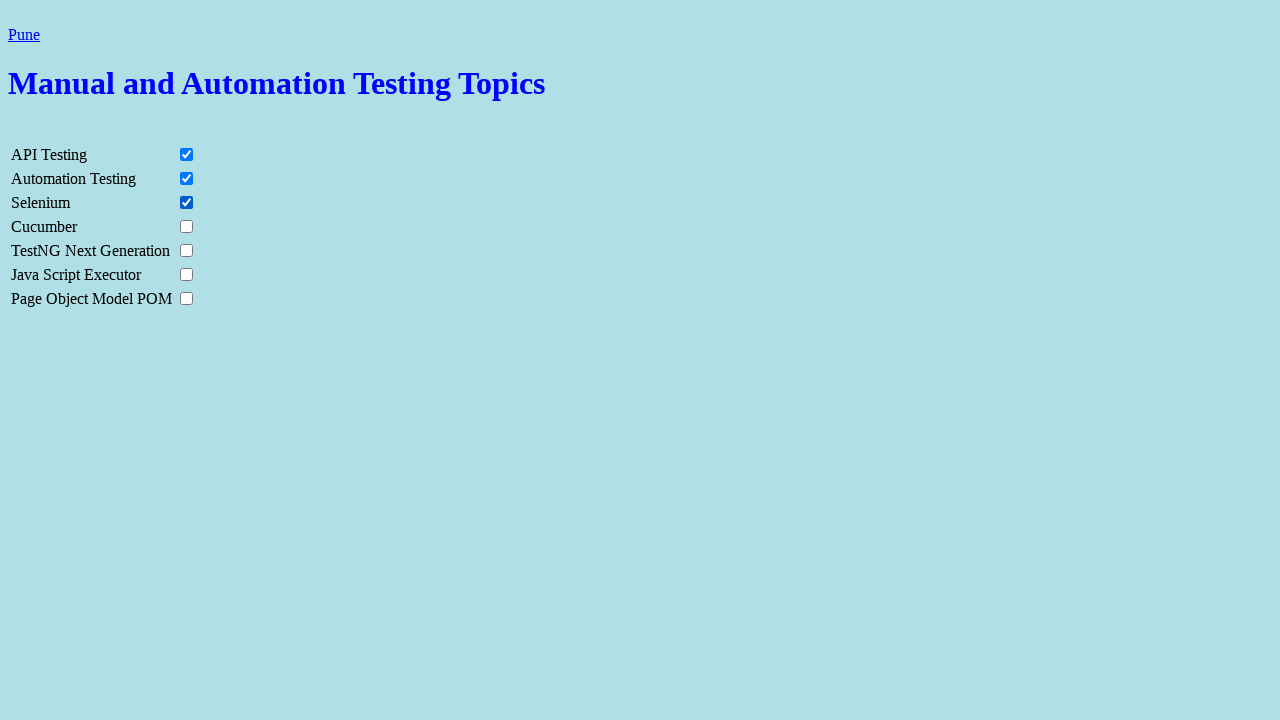

Clicked a checkbox/input element at (186, 226) on input >> nth=3
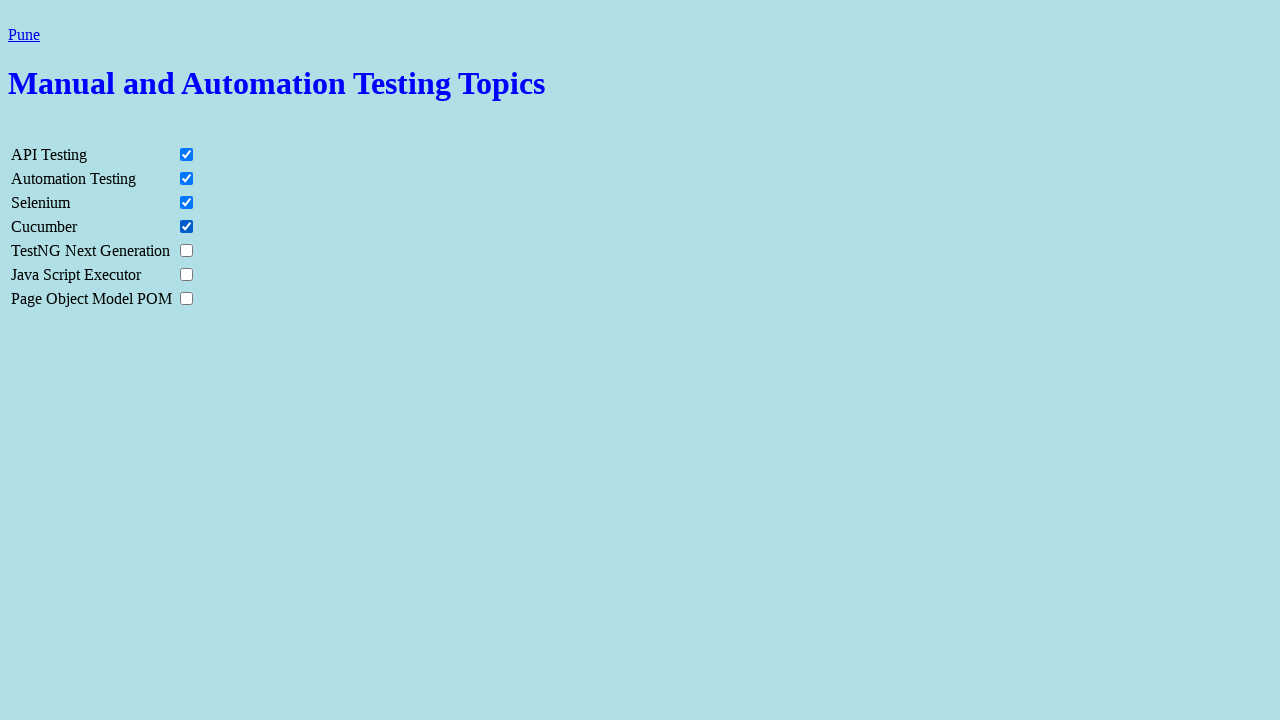

Waited 500ms for checkbox state change
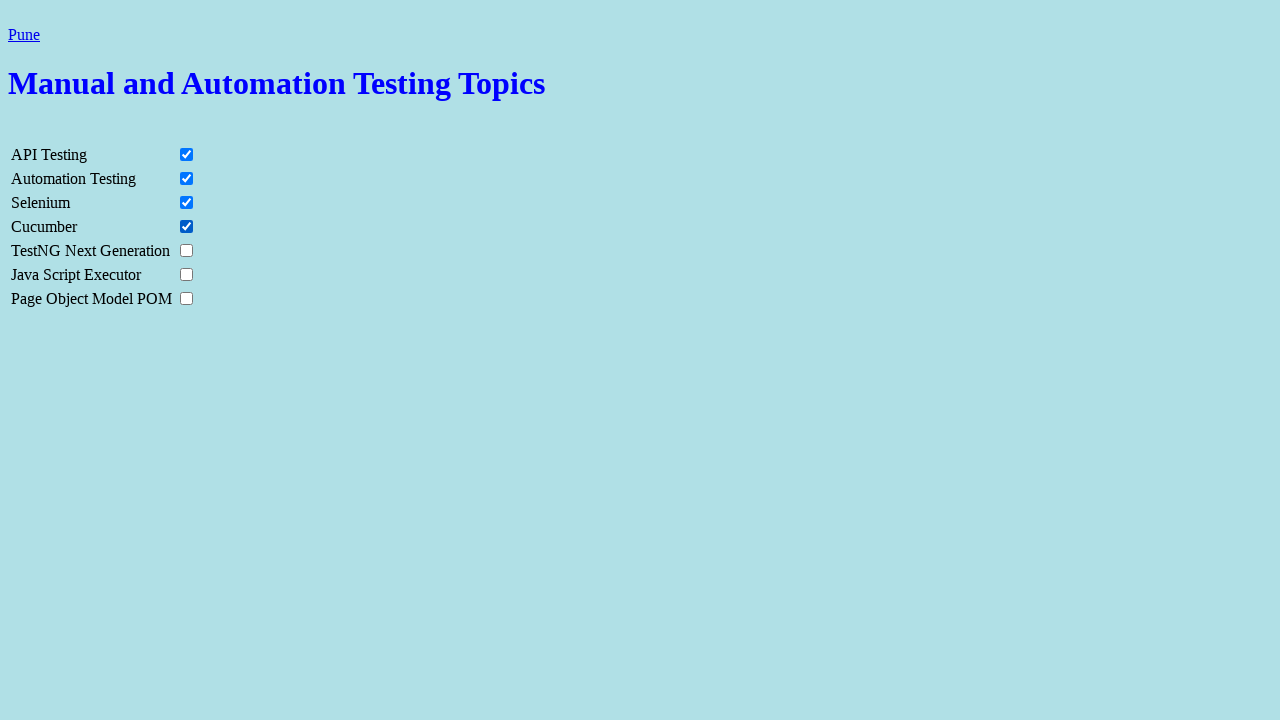

Clicked a checkbox/input element at (186, 250) on input >> nth=4
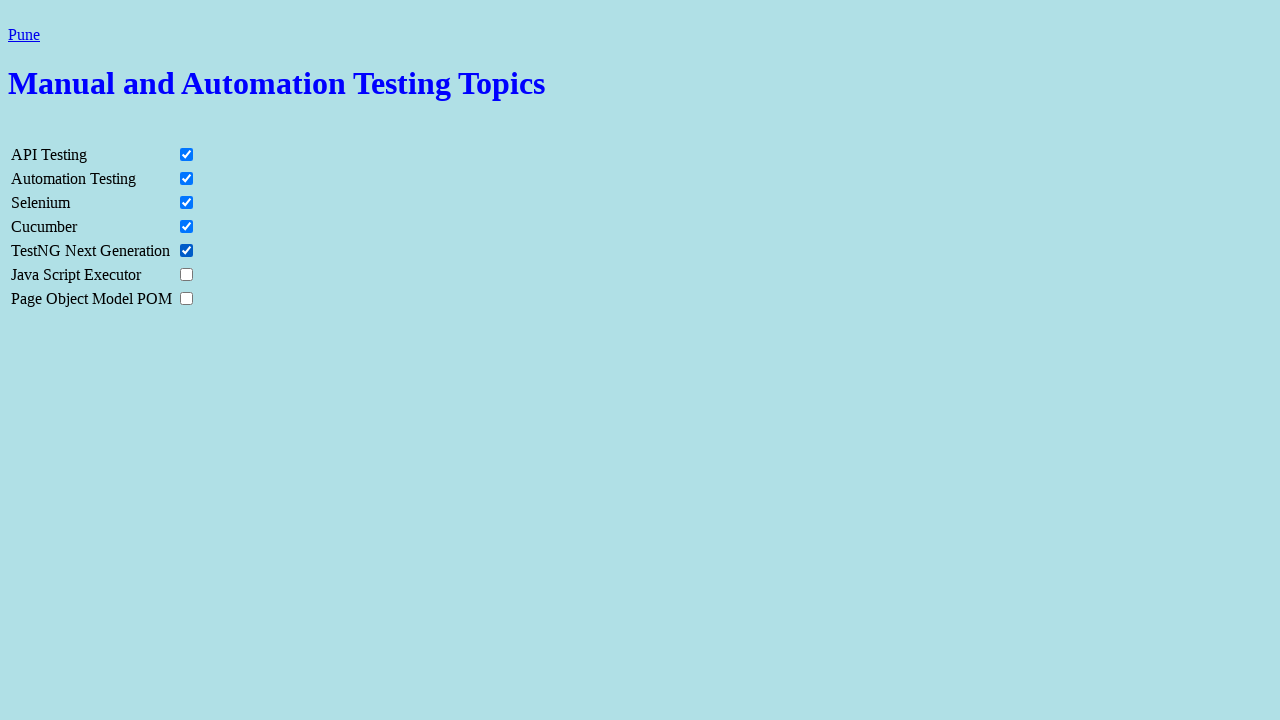

Waited 500ms for checkbox state change
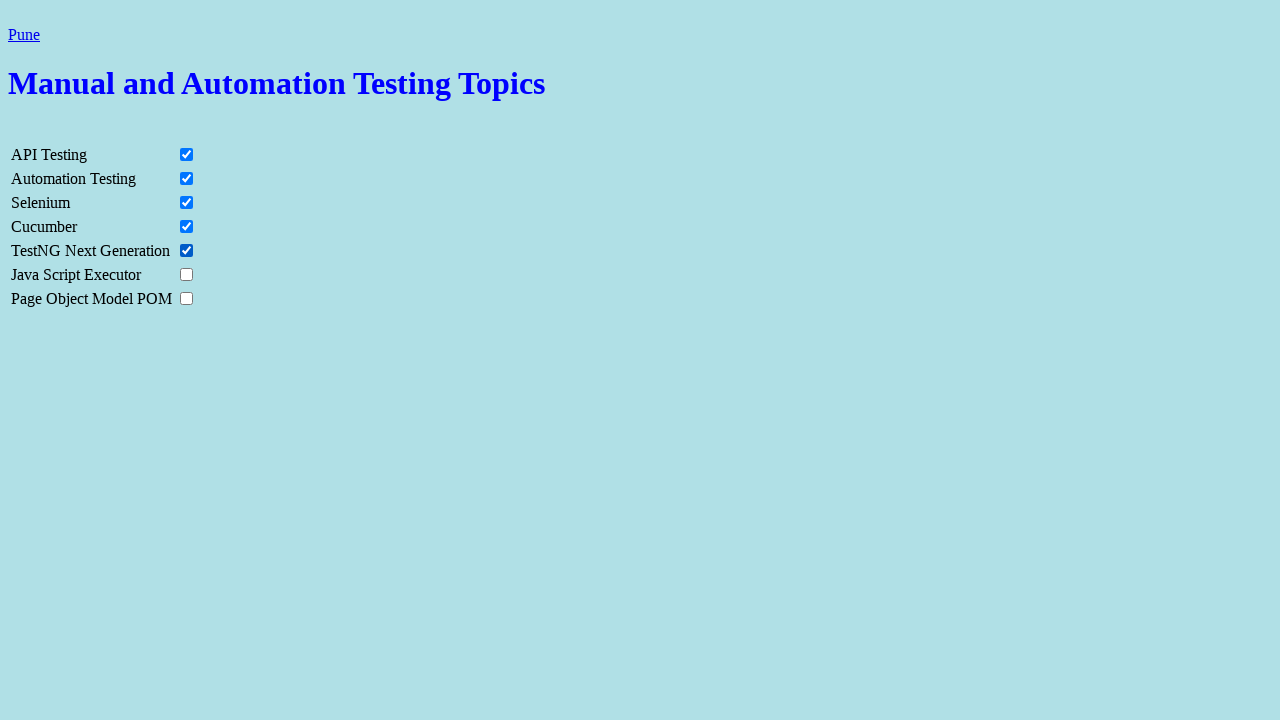

Clicked a checkbox/input element at (186, 274) on input >> nth=5
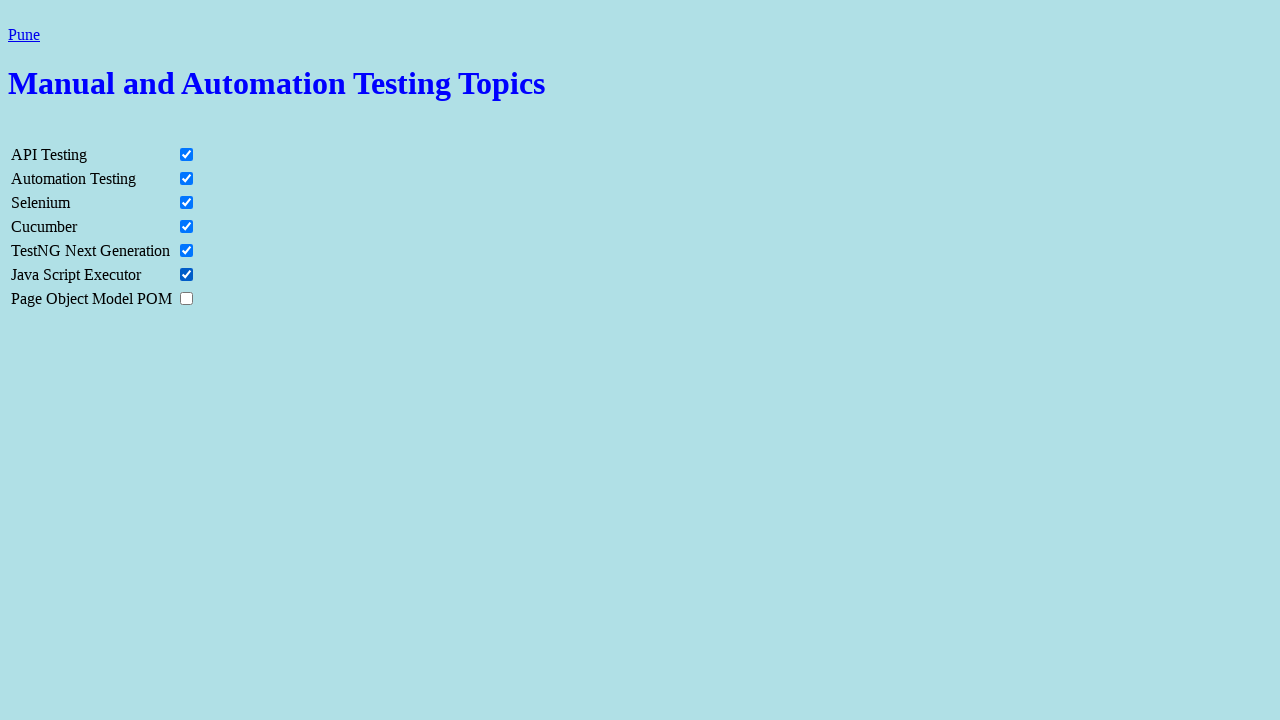

Waited 500ms for checkbox state change
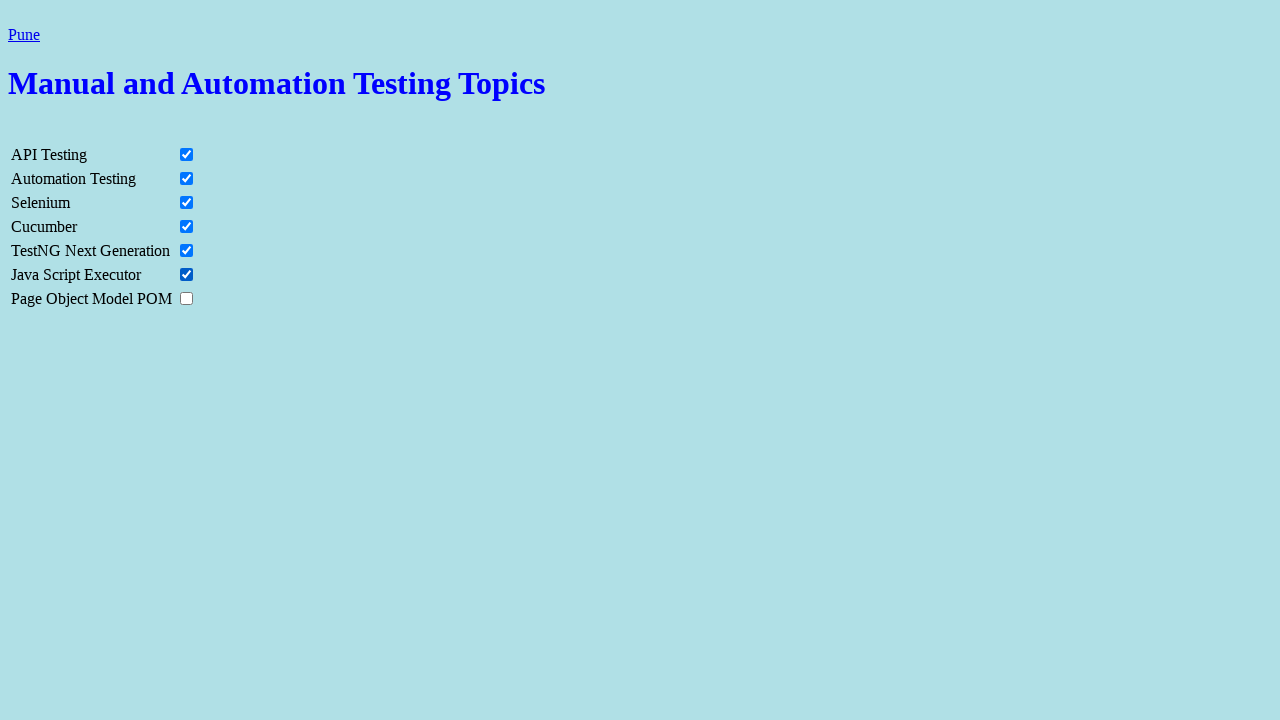

Clicked a checkbox/input element at (186, 298) on input >> nth=6
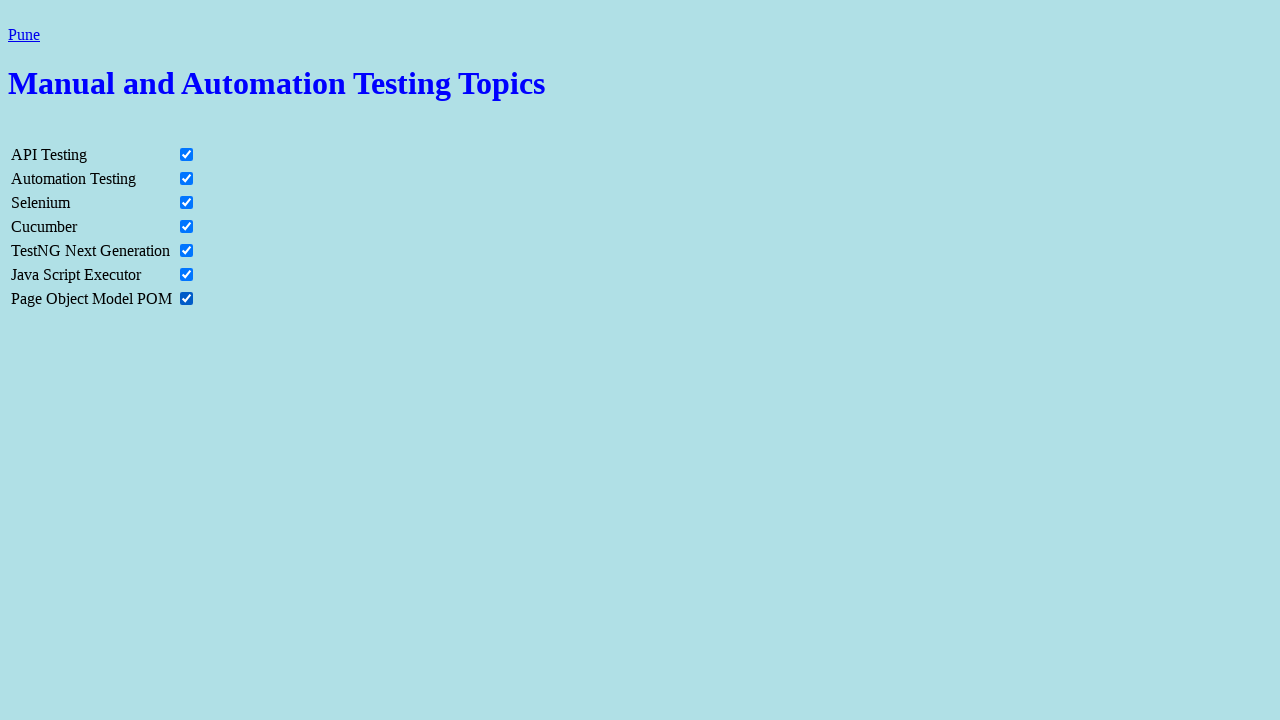

Waited 500ms for checkbox state change
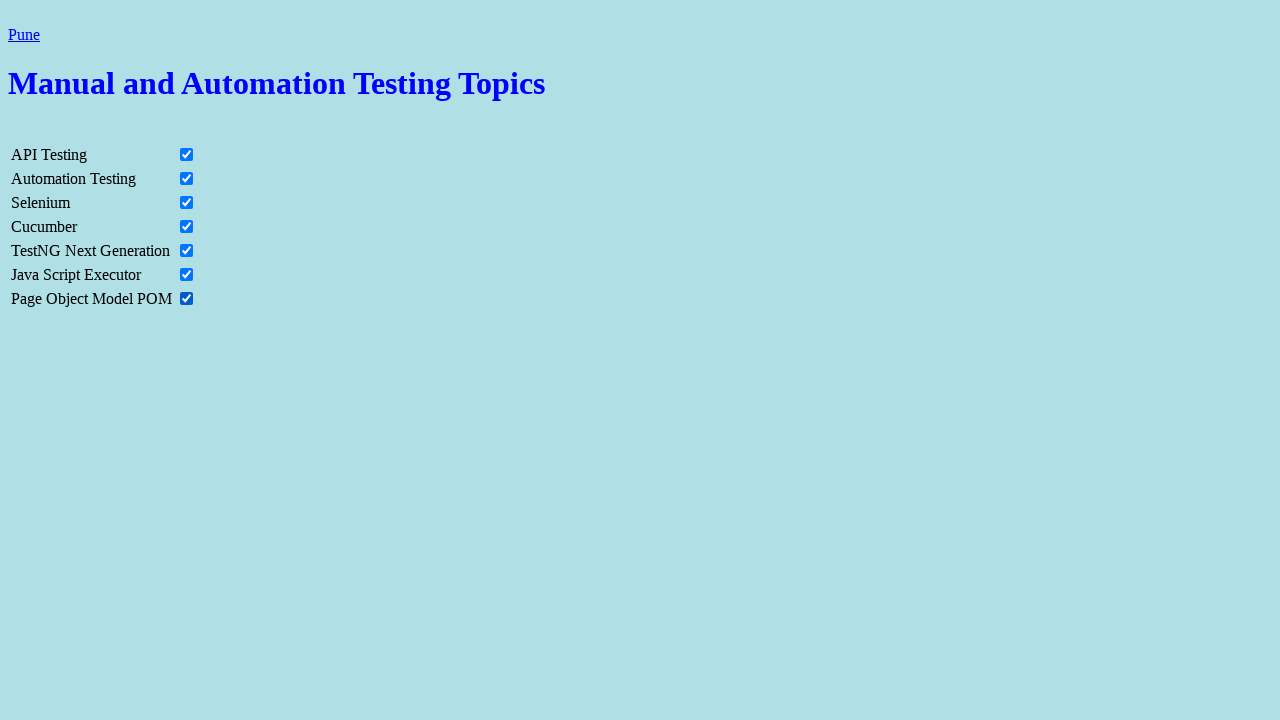

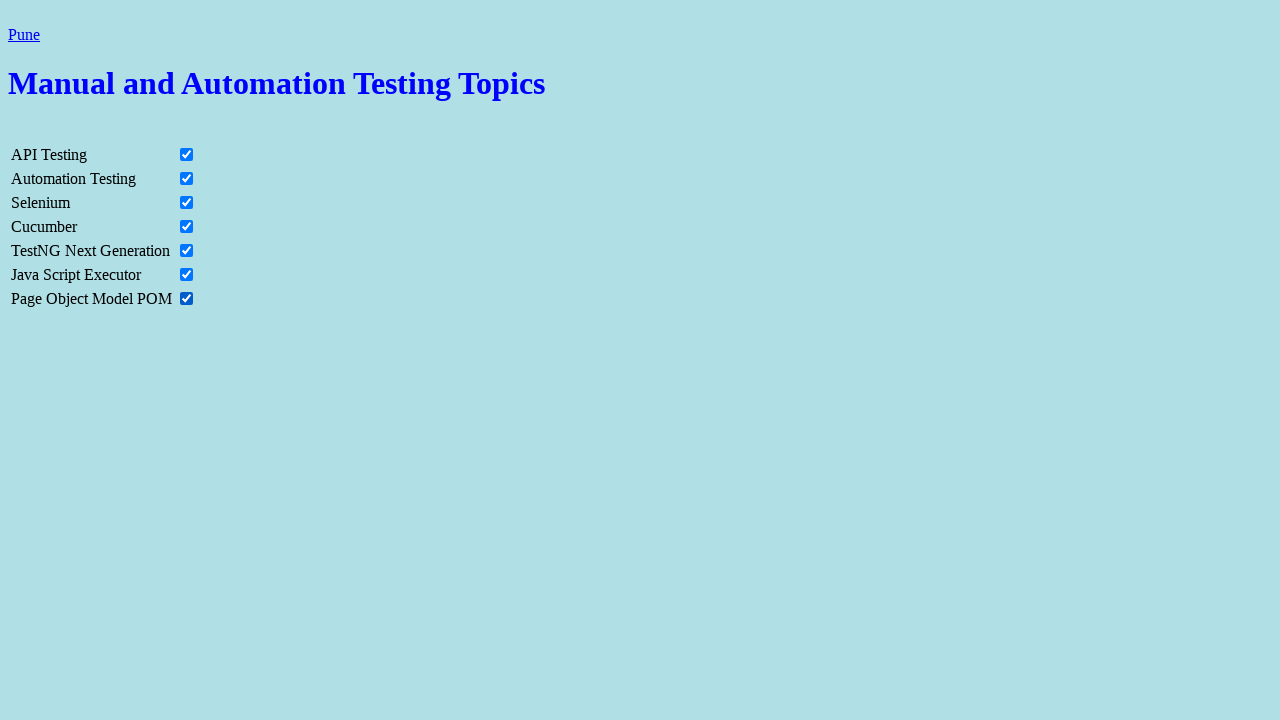